Navigates to a web table page and clicks a checkbox in a specific row based on a text value in that row

Starting URL: https://letcode.in/table

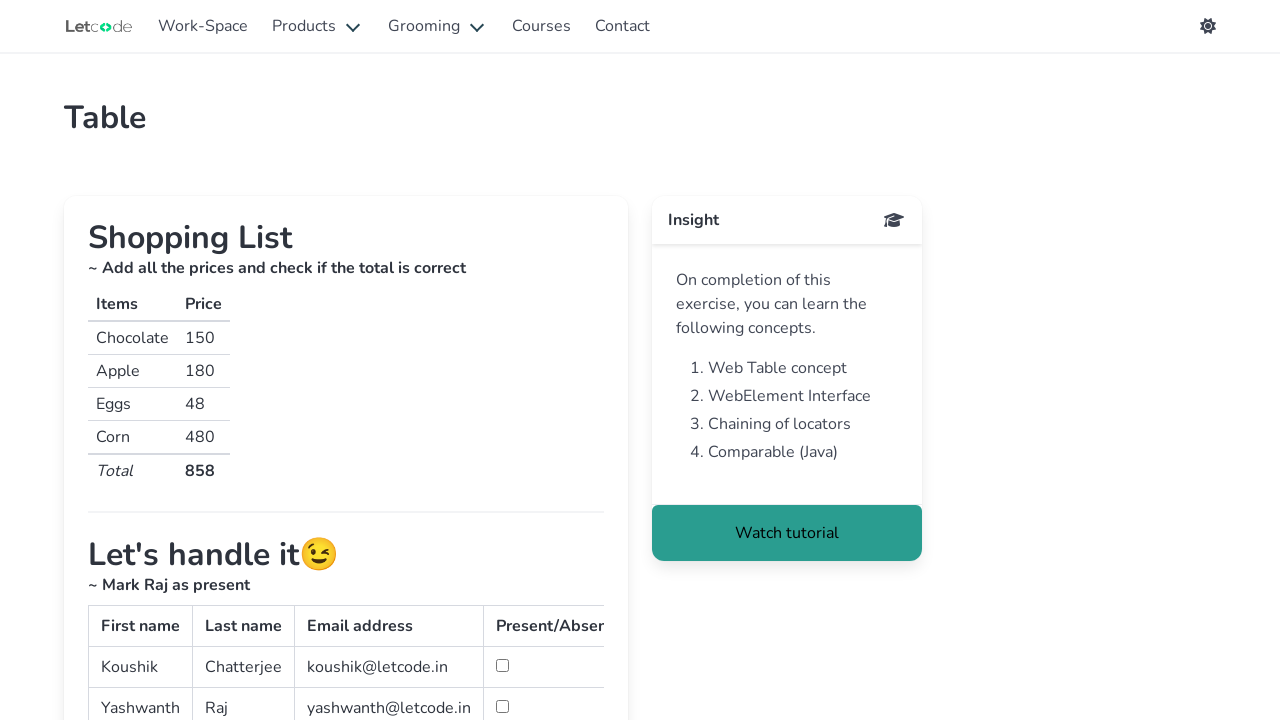

Navigated to web table page at https://letcode.in/table
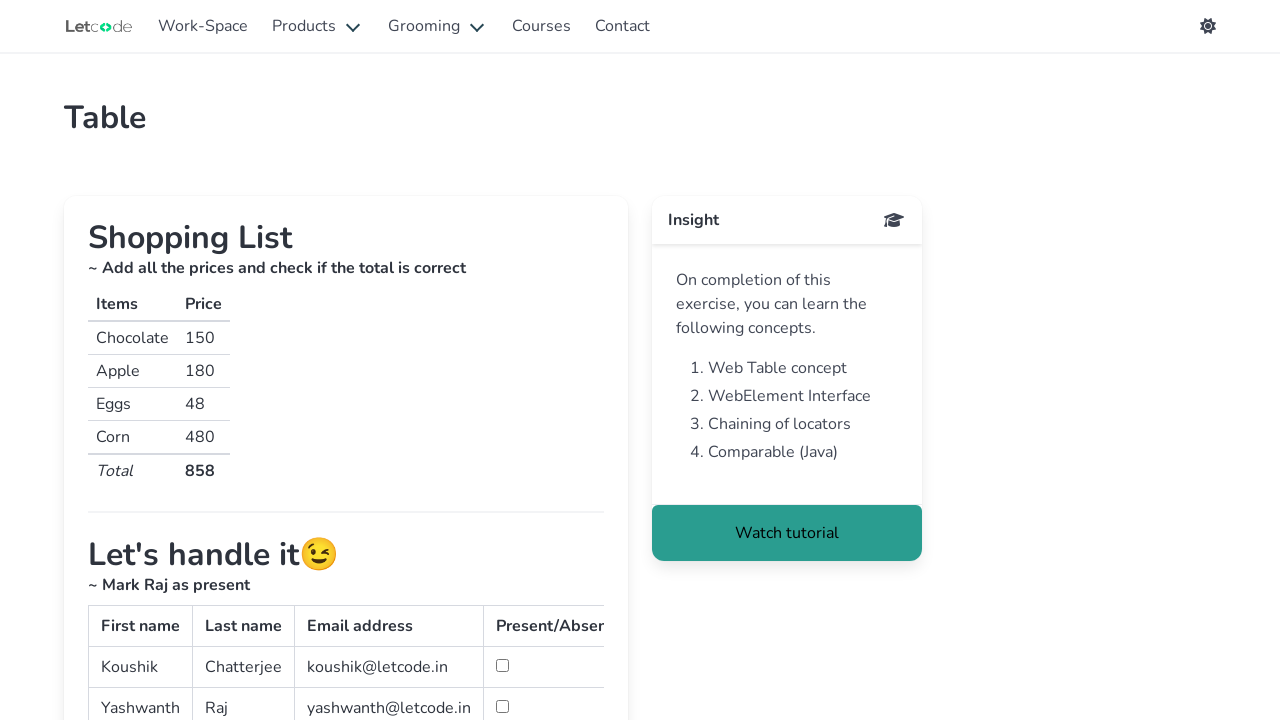

Clicked checkbox in the row containing 'Yashwanth' at (502, 706) on xpath=//table[@id='simpletable']//tbody/tr/td[text()='Yashwanth']/following-sibl
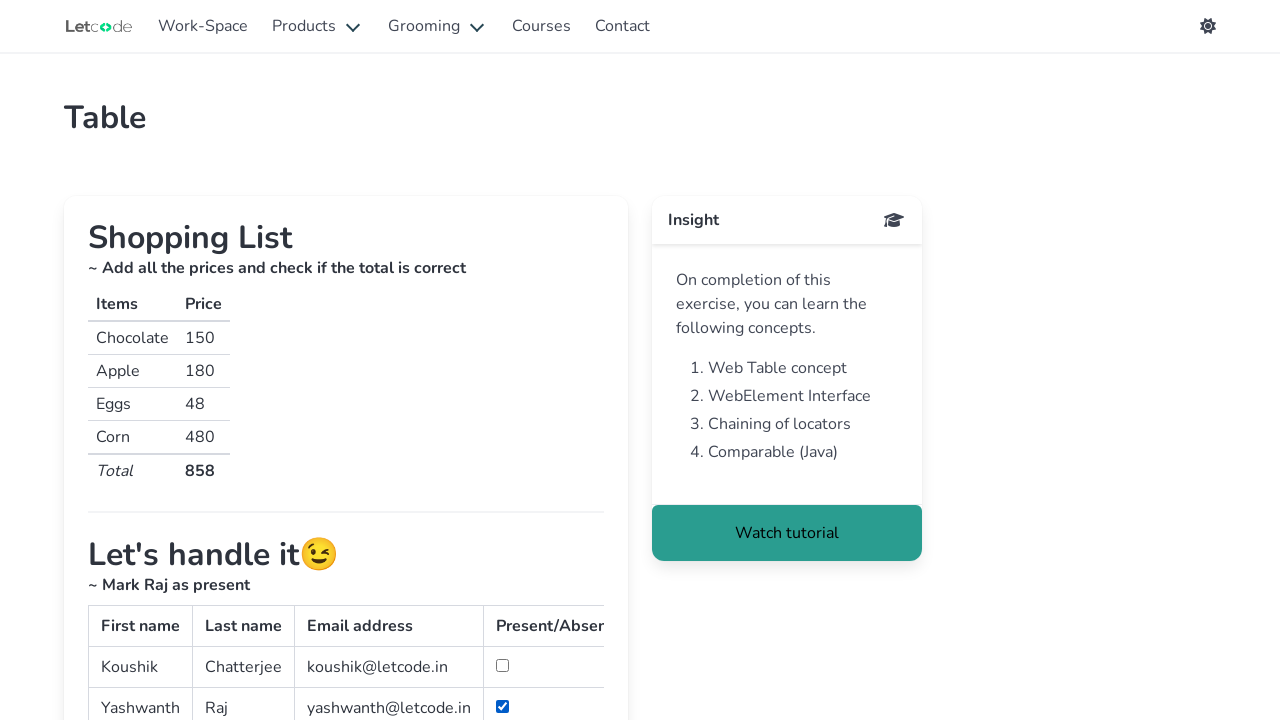

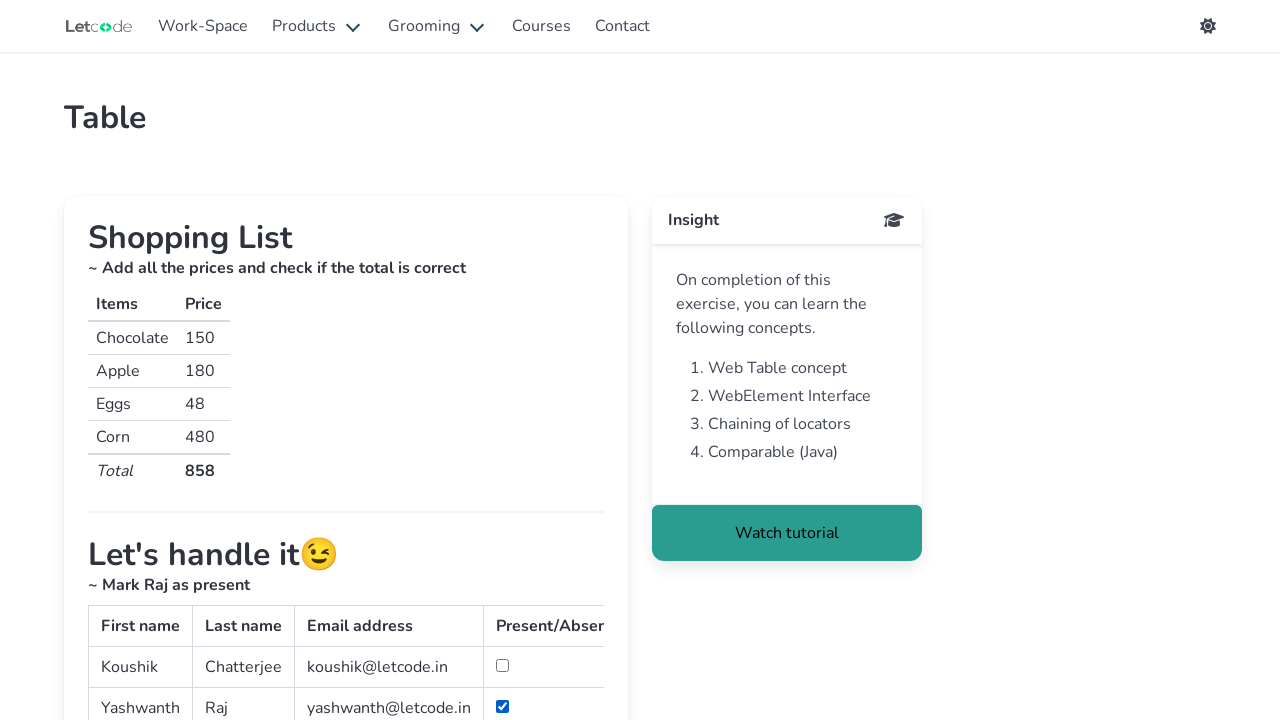